Tests AJAX functionality by clicking a button that triggers an AJAX request and waiting for the success message to appear with the loaded data.

Starting URL: http://www.uitestingplayground.com/ajax

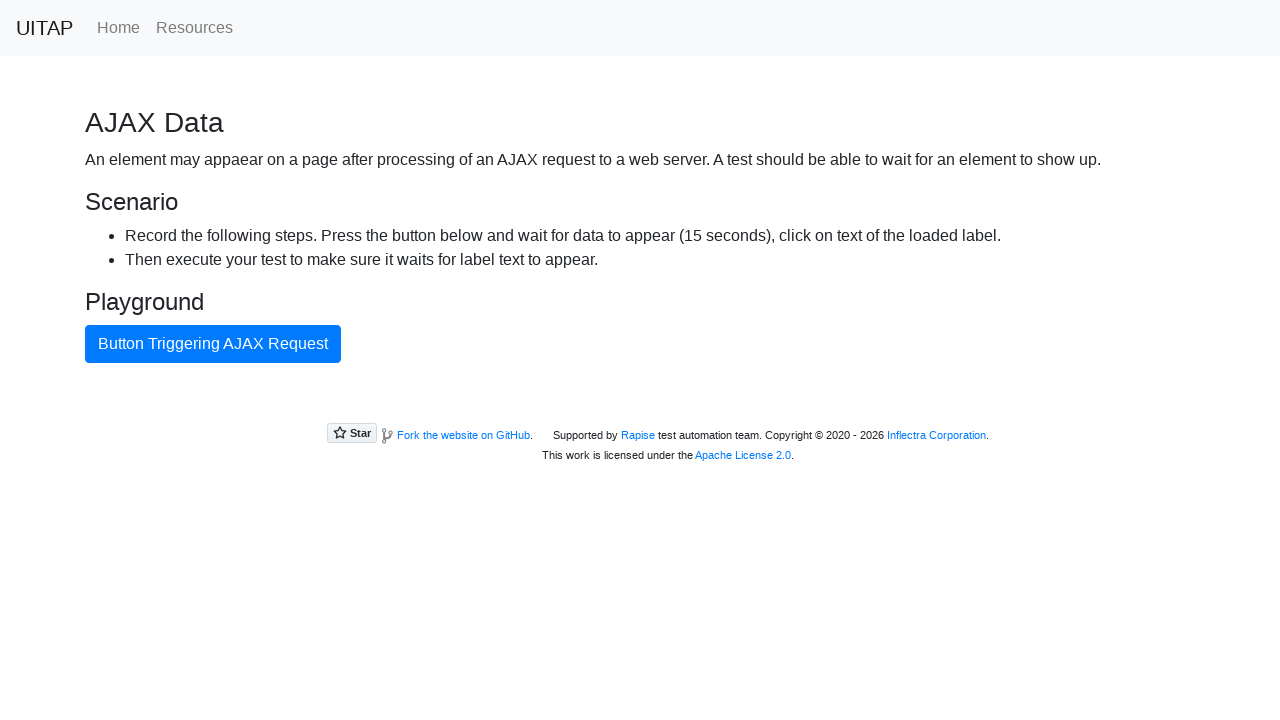

Clicked AJAX button to trigger data loading at (213, 344) on #ajaxButton
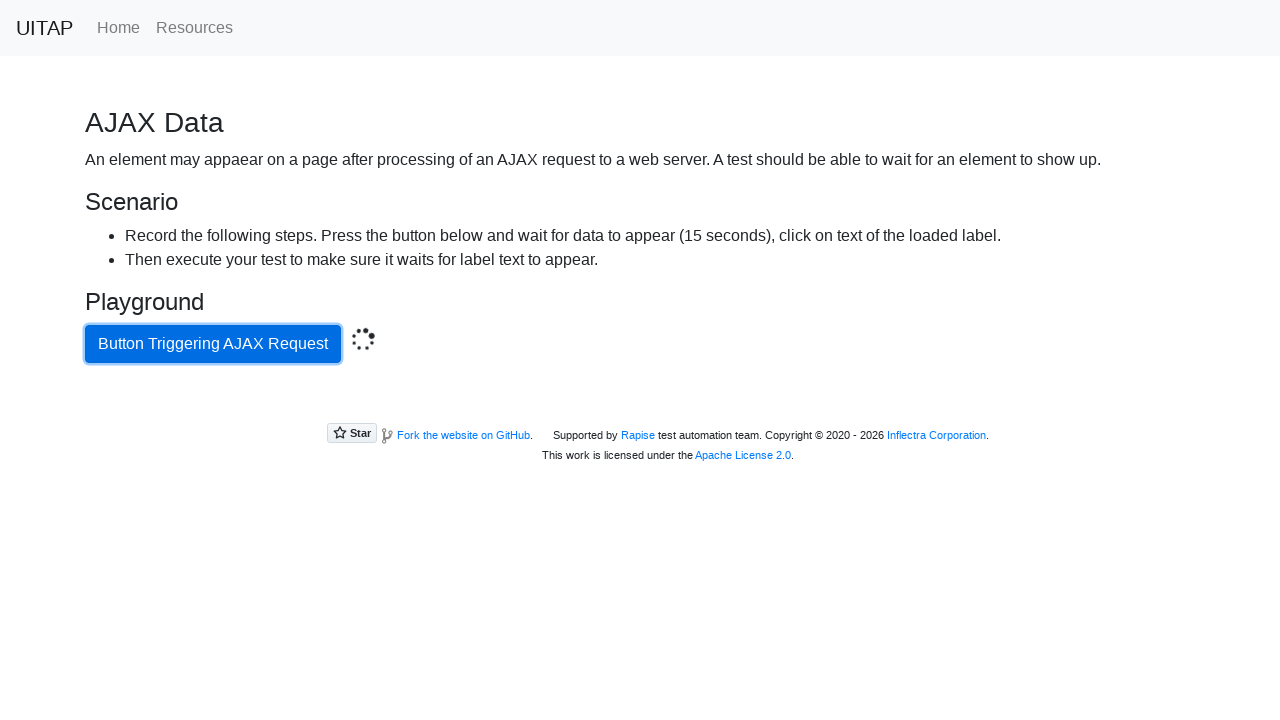

Success message element loaded and attached to DOM
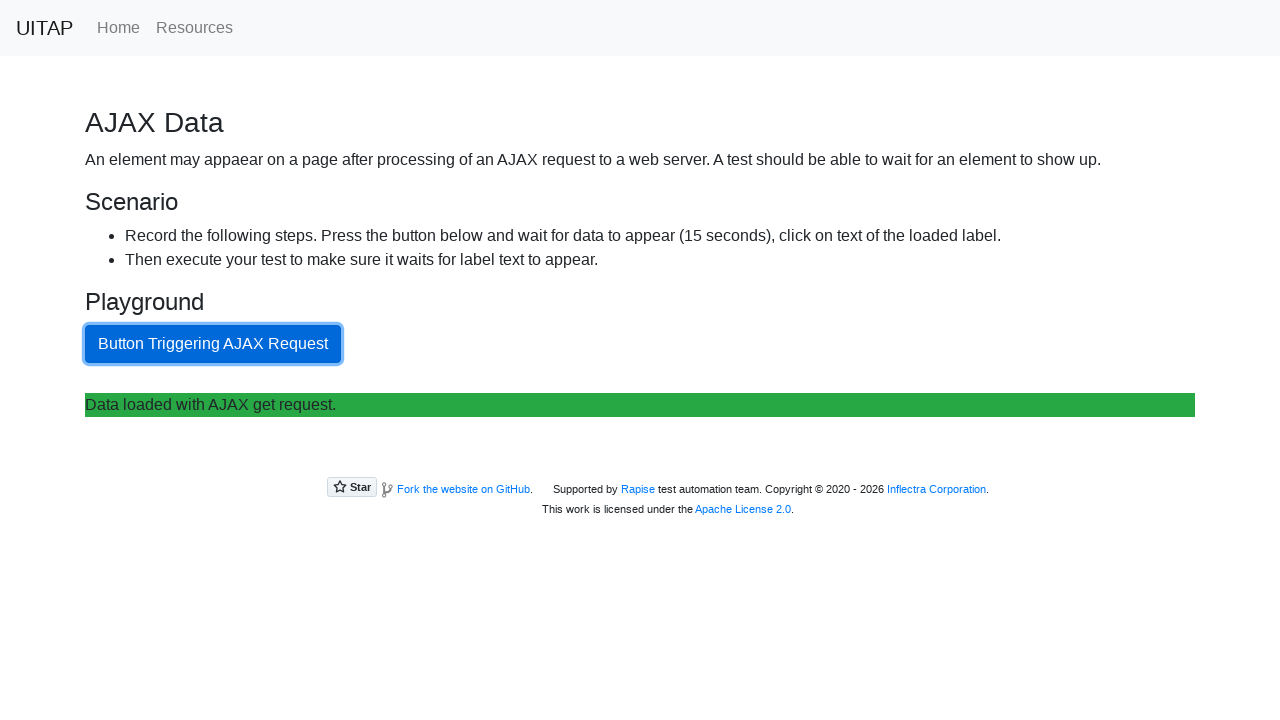

Retrieved success message text content
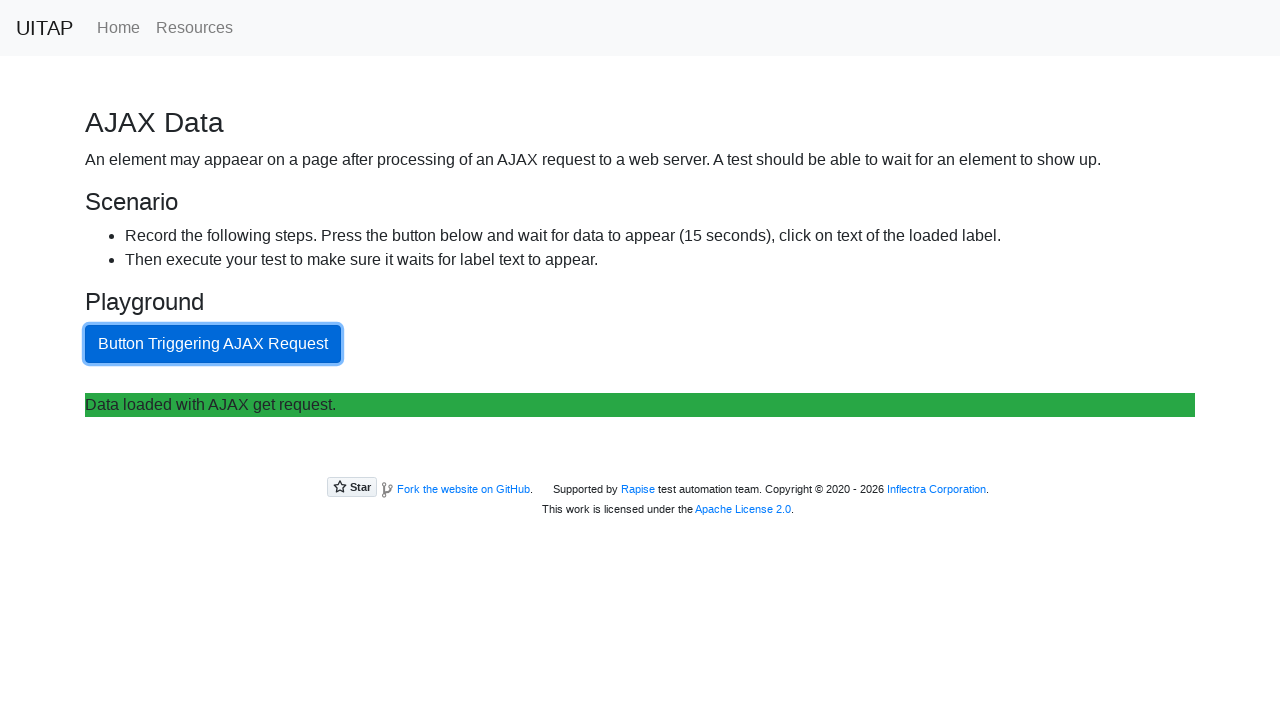

Verified success message contains expected AJAX response text
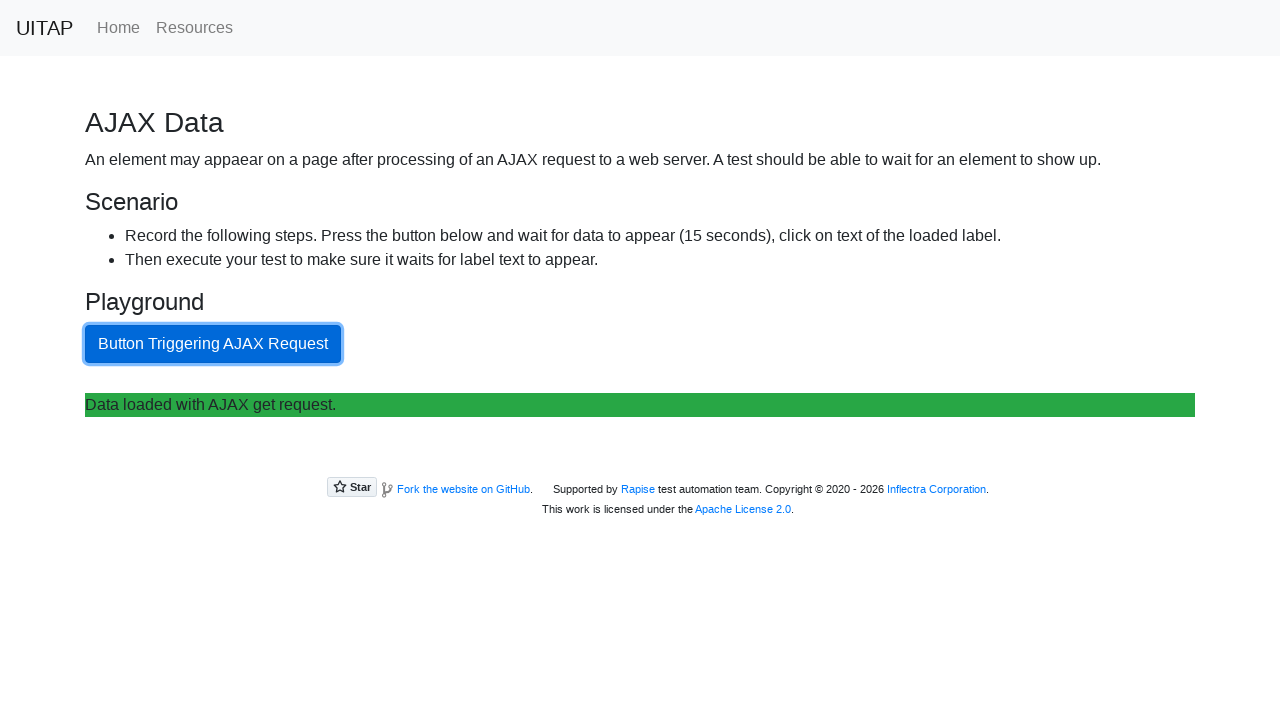

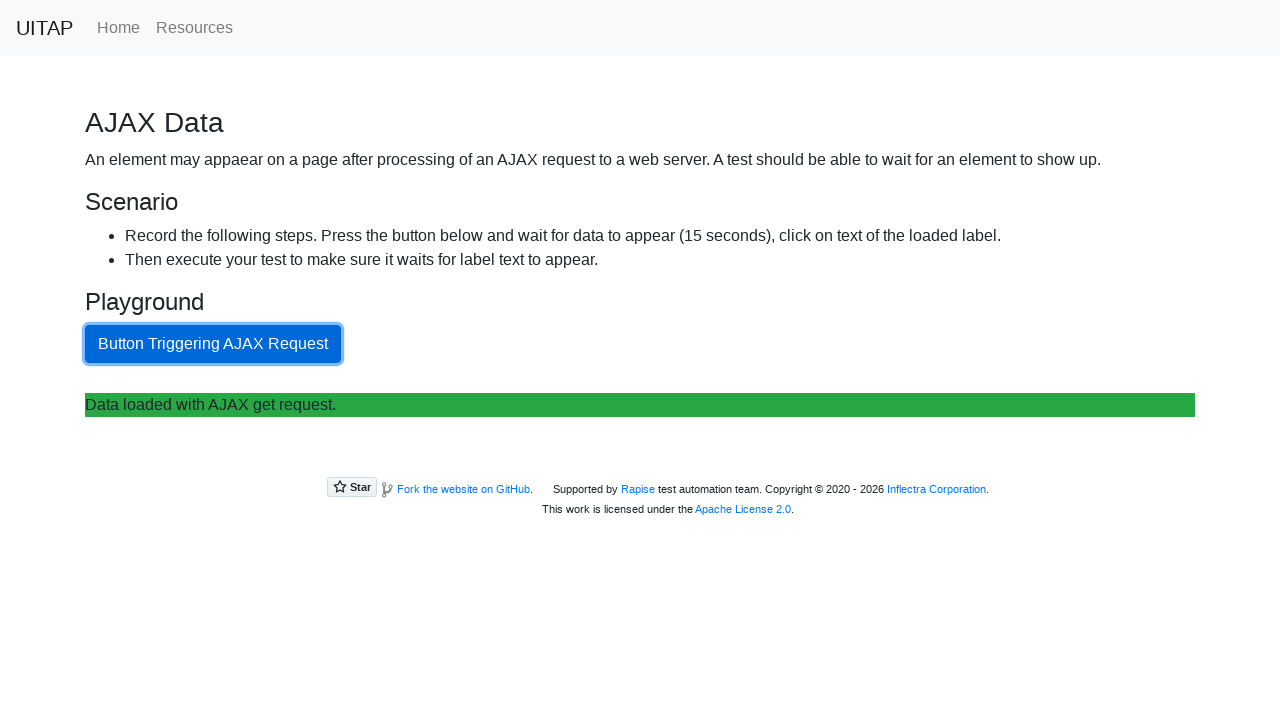